Tests clicking on a dropdown element on a QA practice page to verify dropdown interaction functionality

Starting URL: http://www.qaclickacademy.com/practice.php

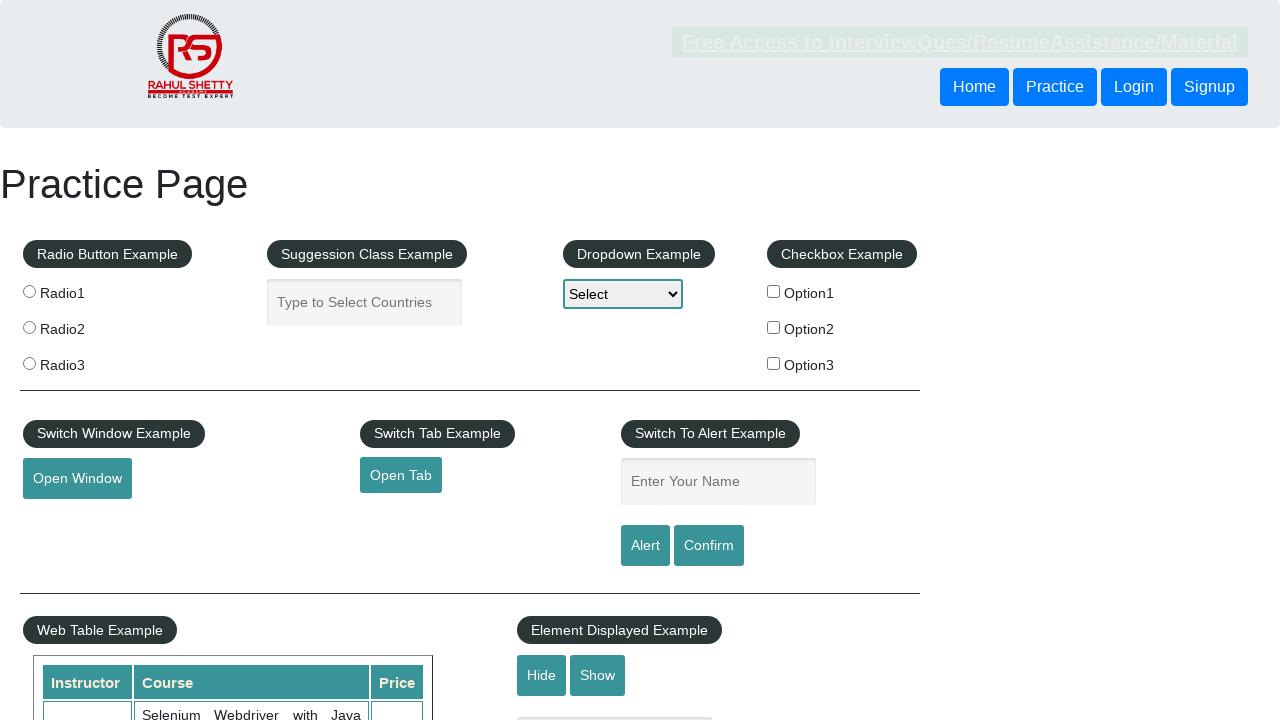

Navigated to QA practice page
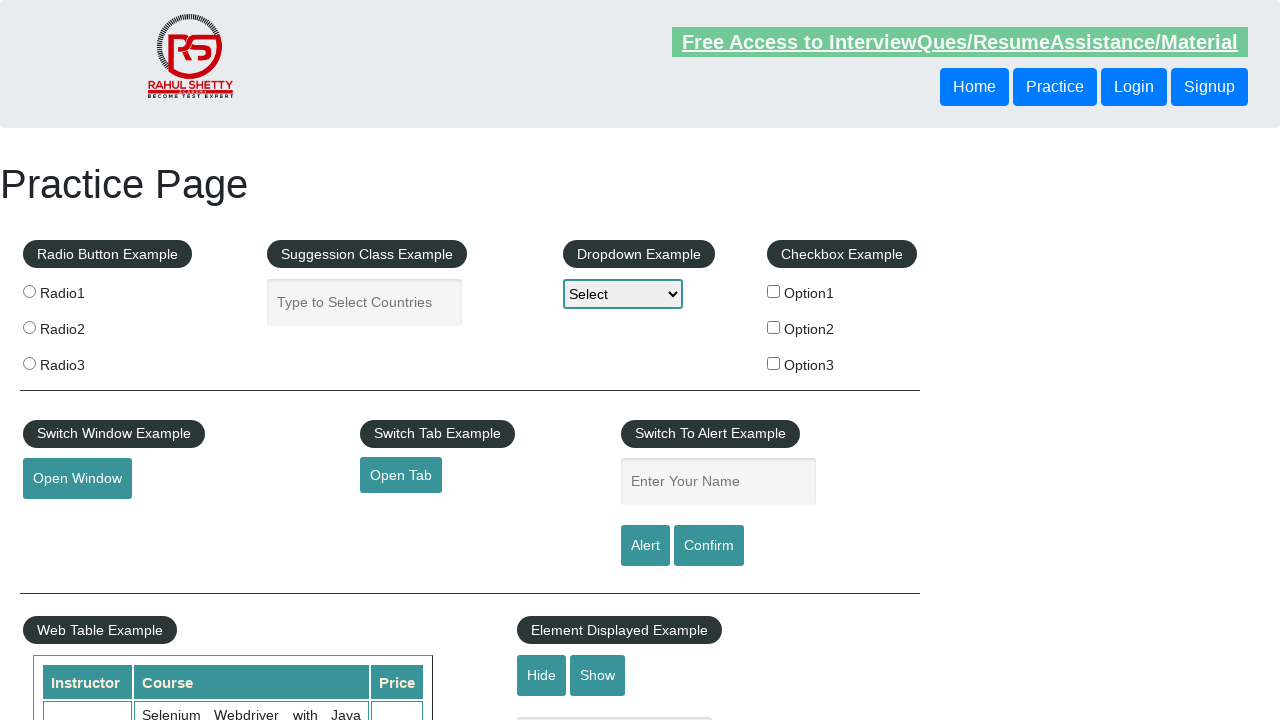

Clicked on dropdown element at (623, 294) on #dropdown-class-example
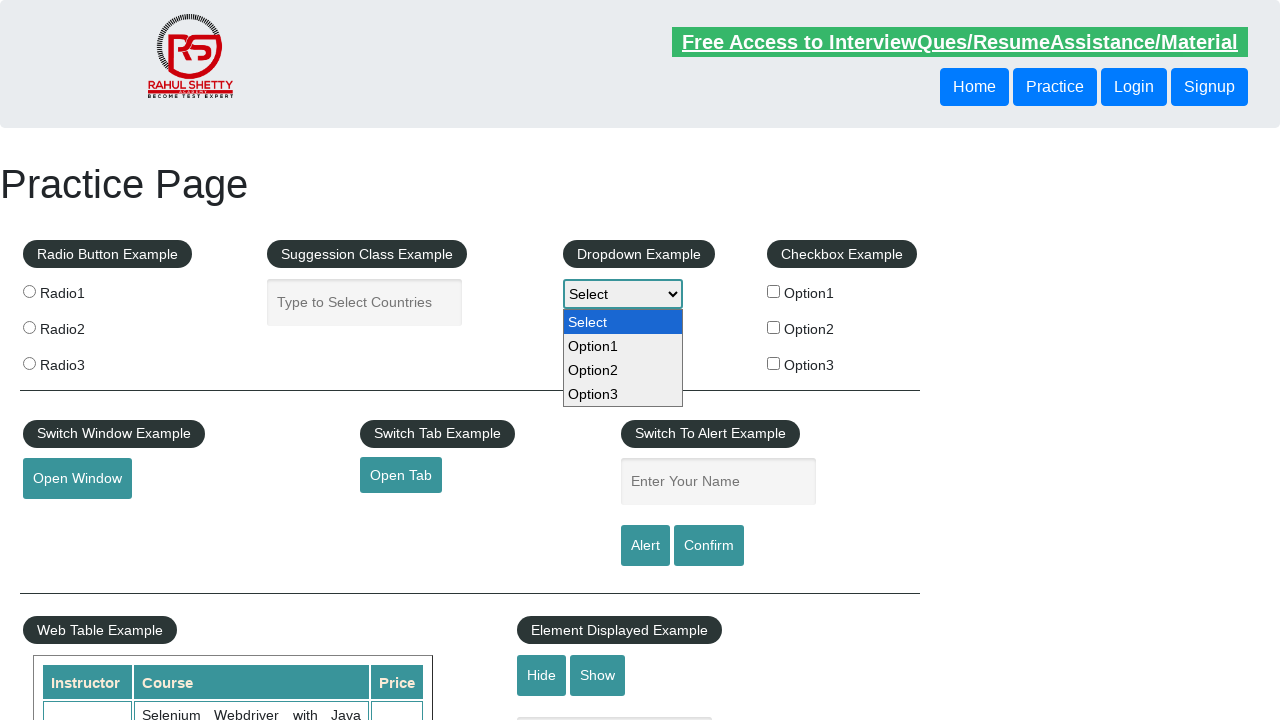

Waited for dropdown to be interactive
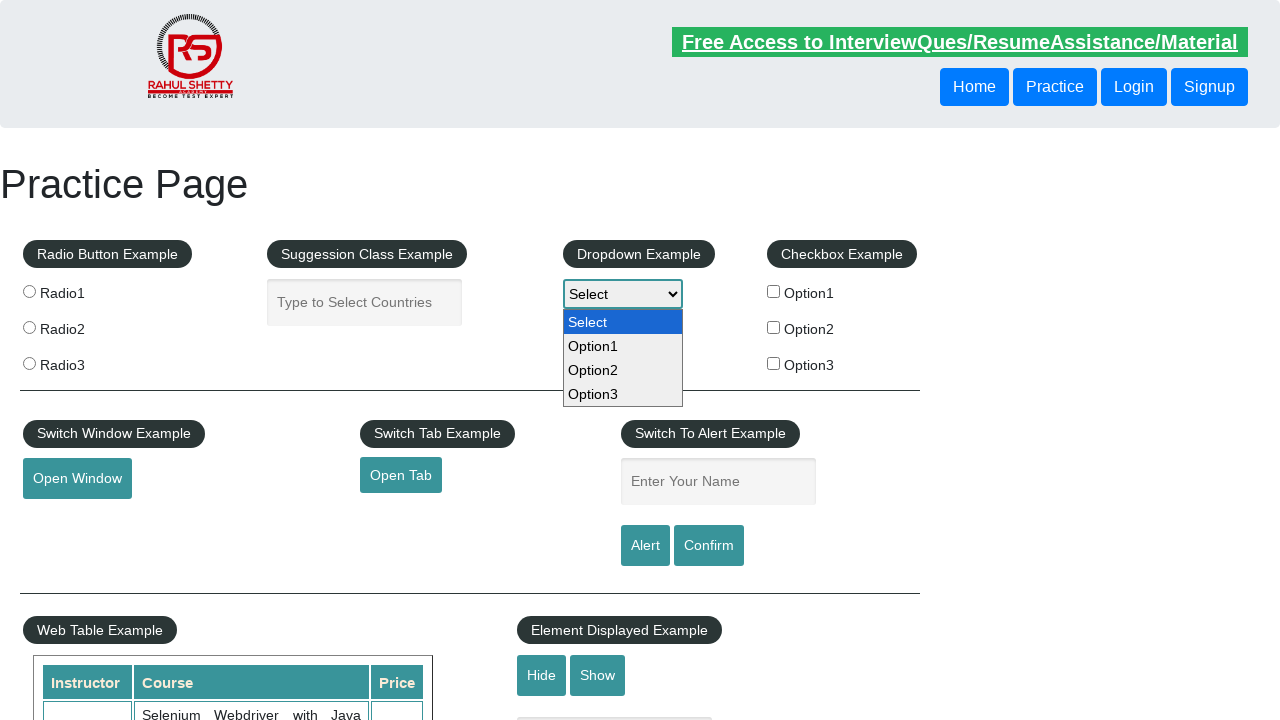

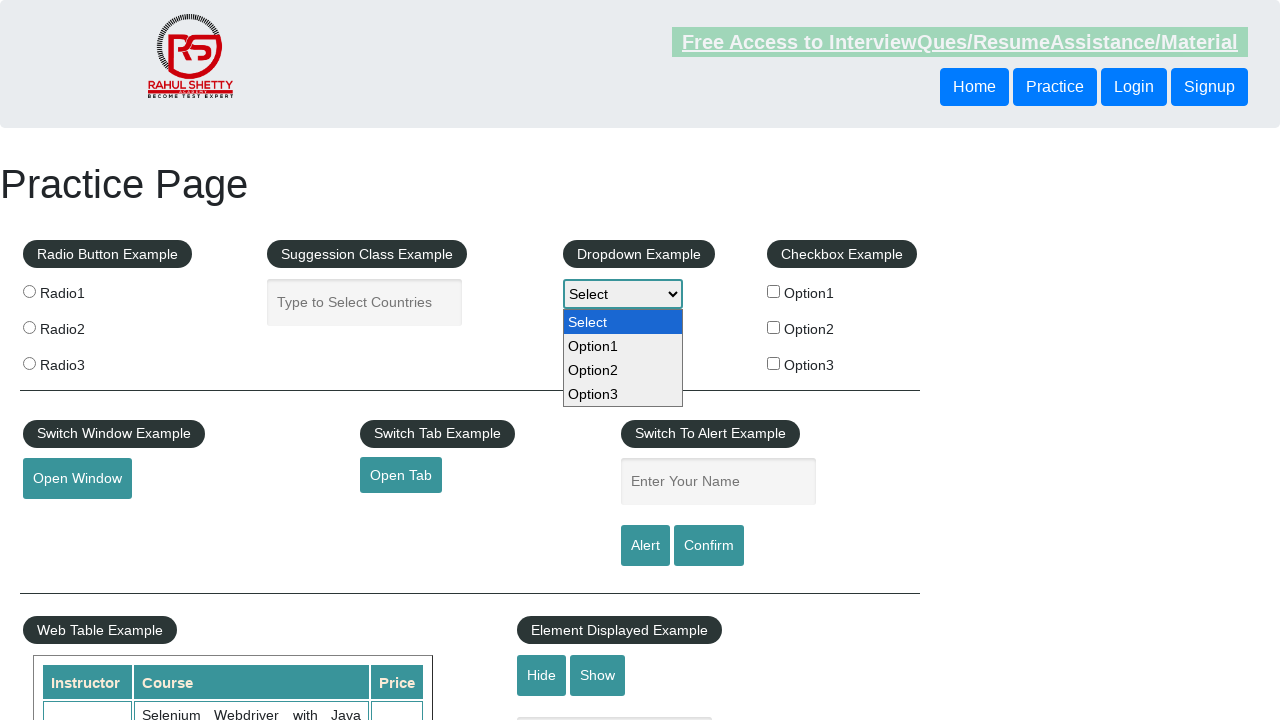